Tests JavaScript alert handling by clicking a button that triggers an alert, accepting it, and verifying the success message

Starting URL: https://practice.cydeo.com/javascript_alerts

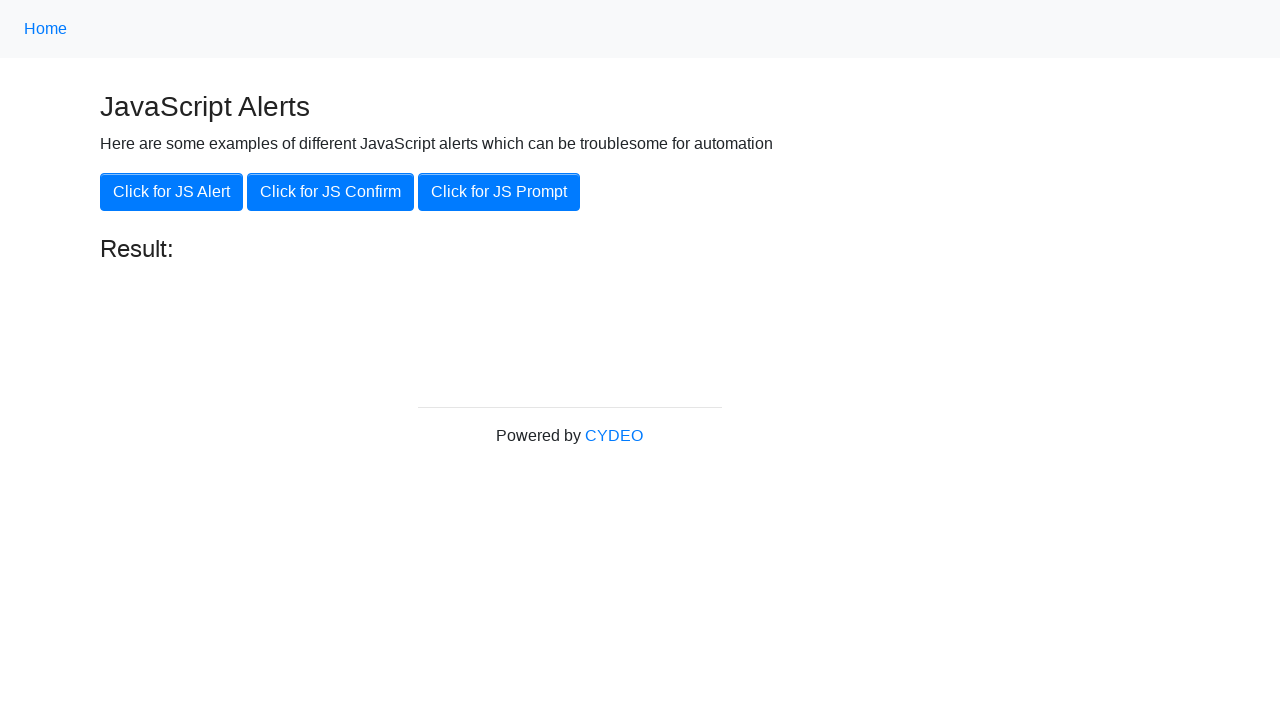

Clicked button to trigger JavaScript alert at (172, 192) on xpath=//button[.='Click for JS Alert']
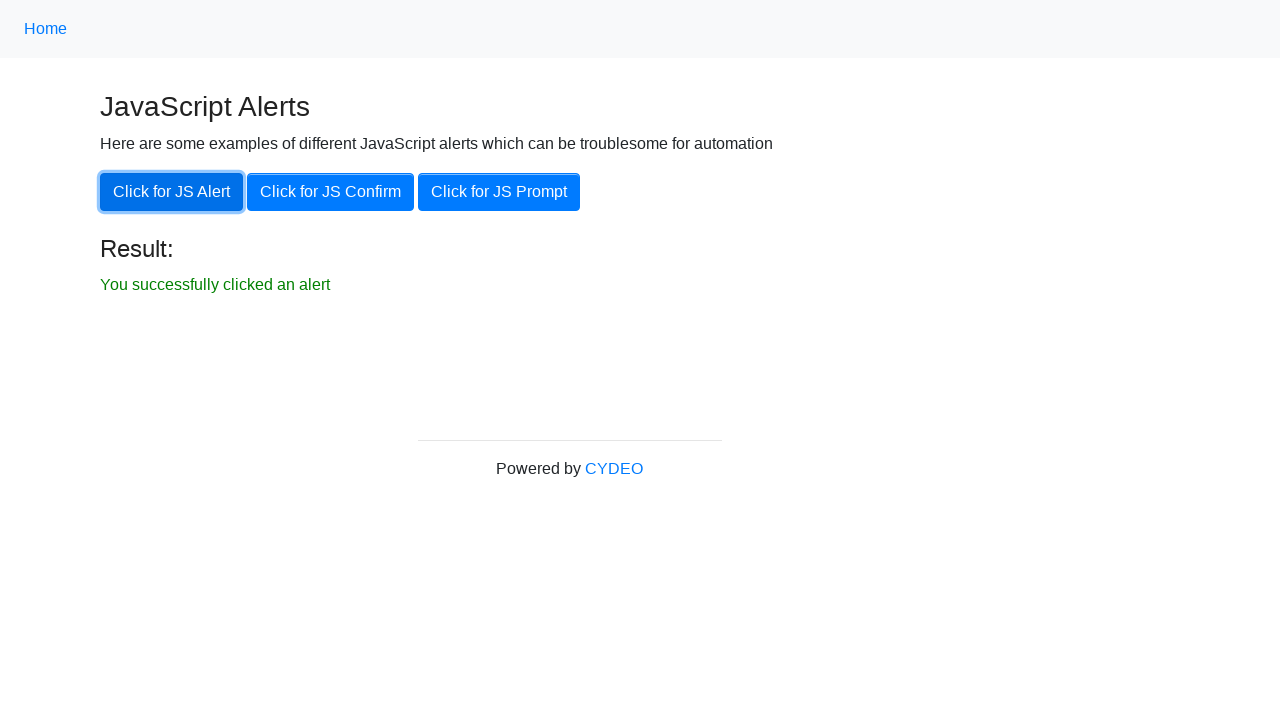

Set up dialog handler to accept alerts
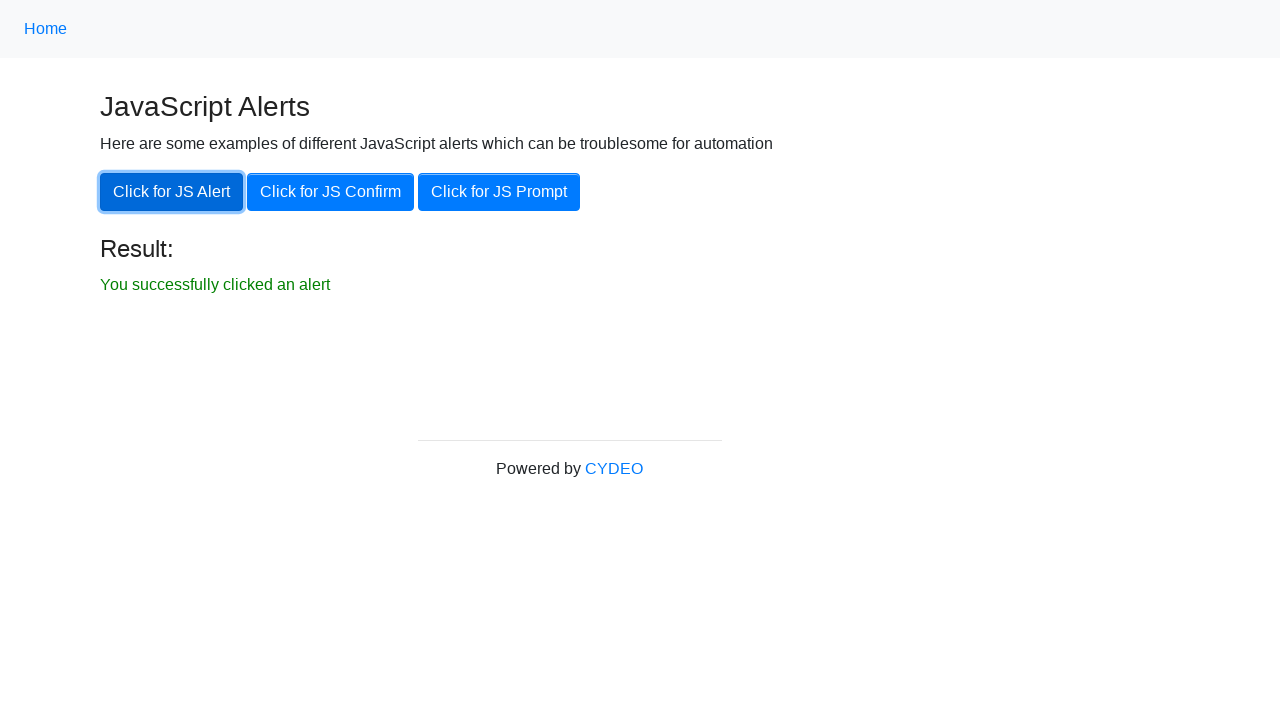

Clicked button again to trigger alert with handler active at (172, 192) on xpath=//button[.='Click for JS Alert']
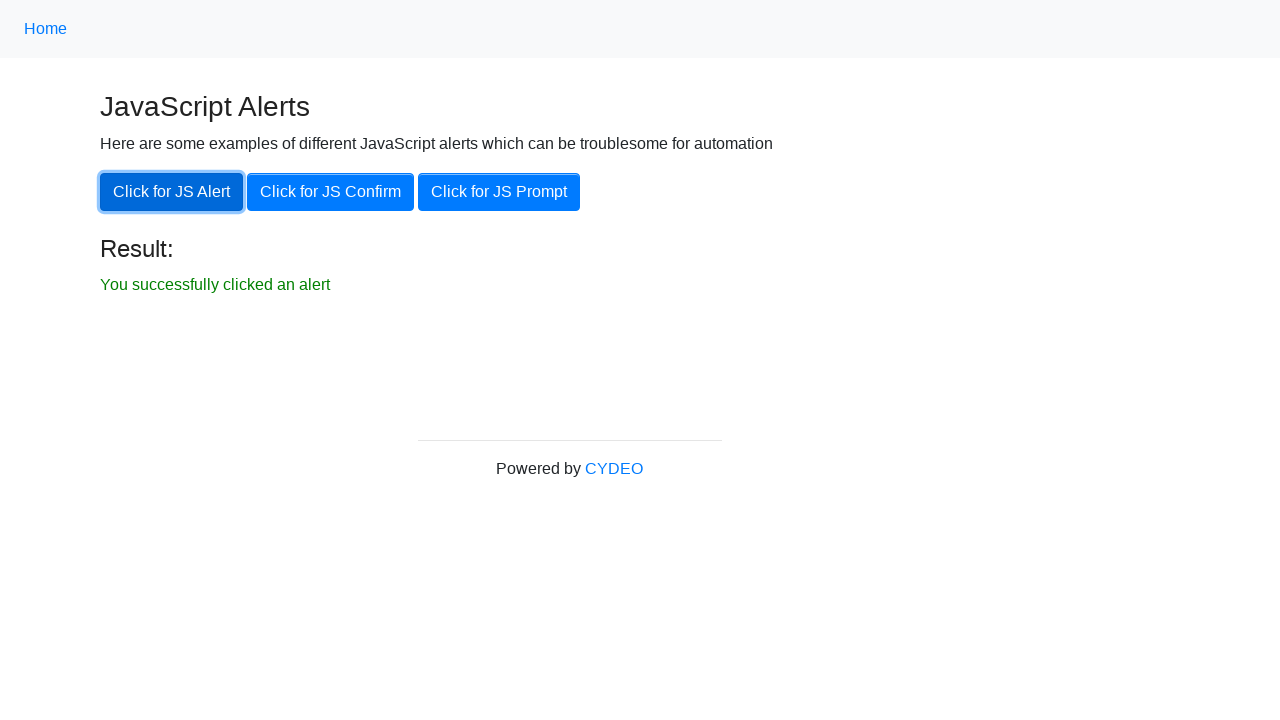

Located result element
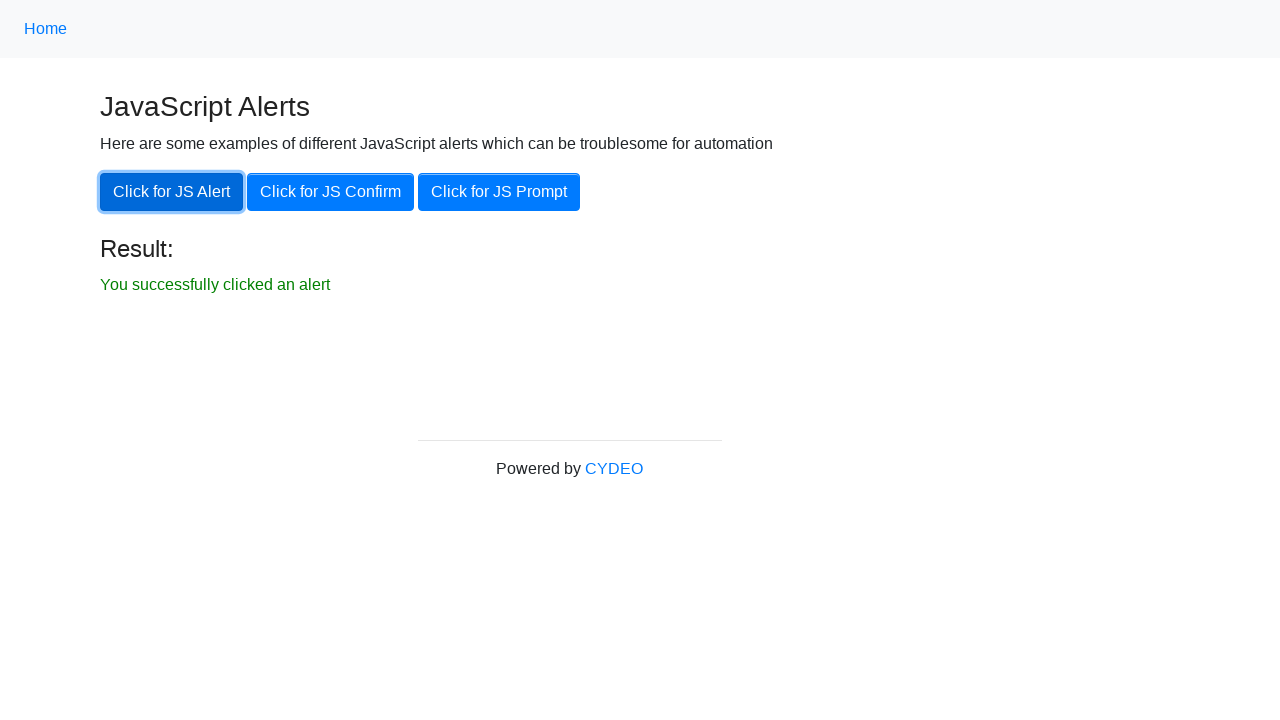

Verified result text is visible
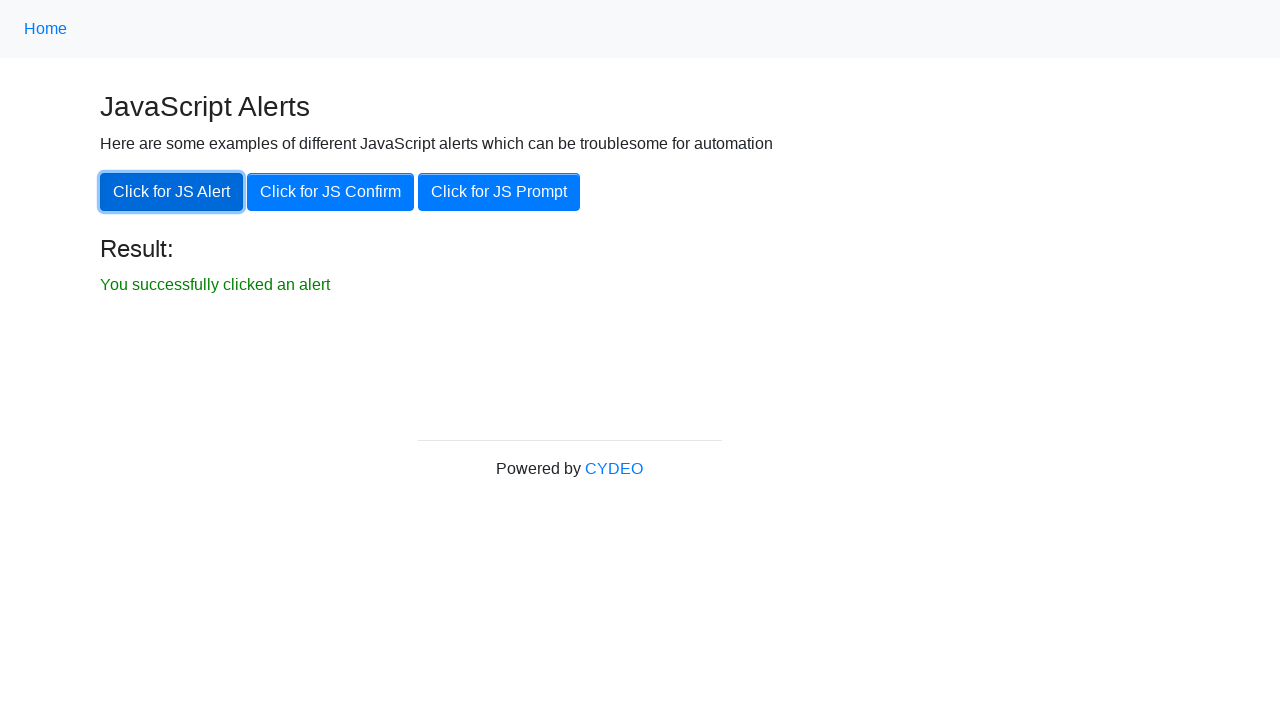

Retrieved result text: 'You successfully clicked an alert'
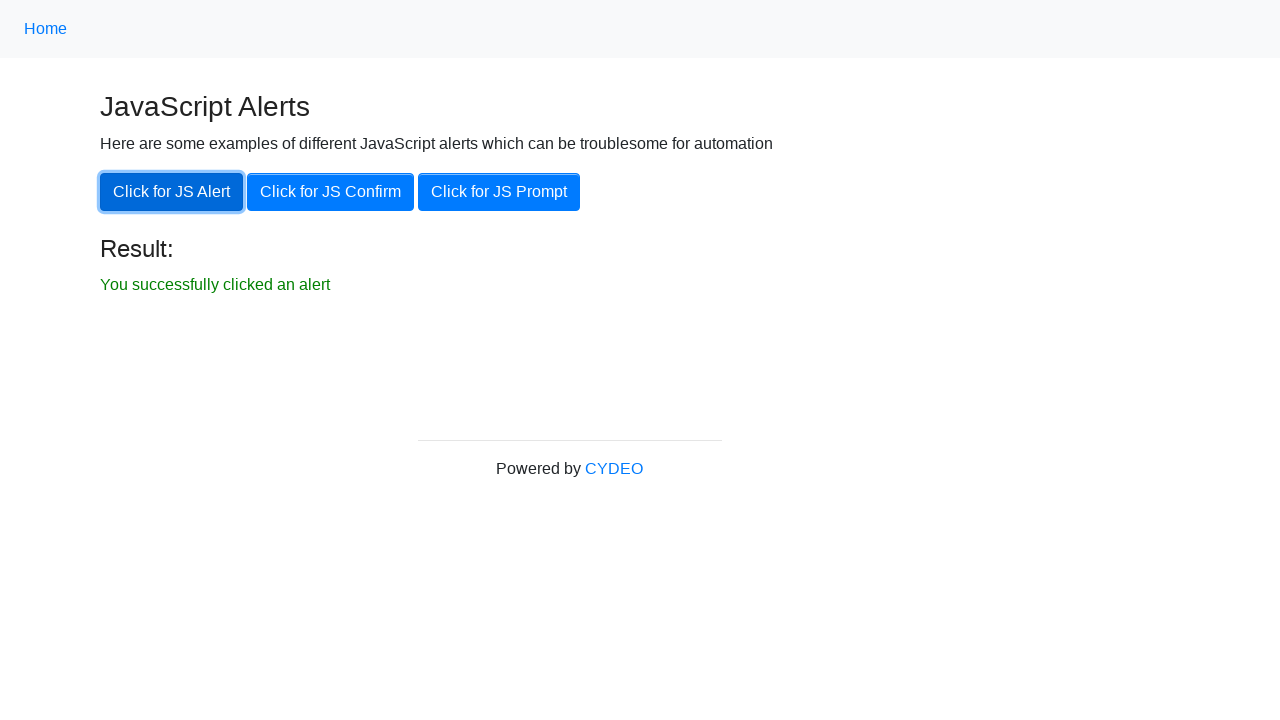

Verified result text matches expected: 'You successfully clicked an alert'
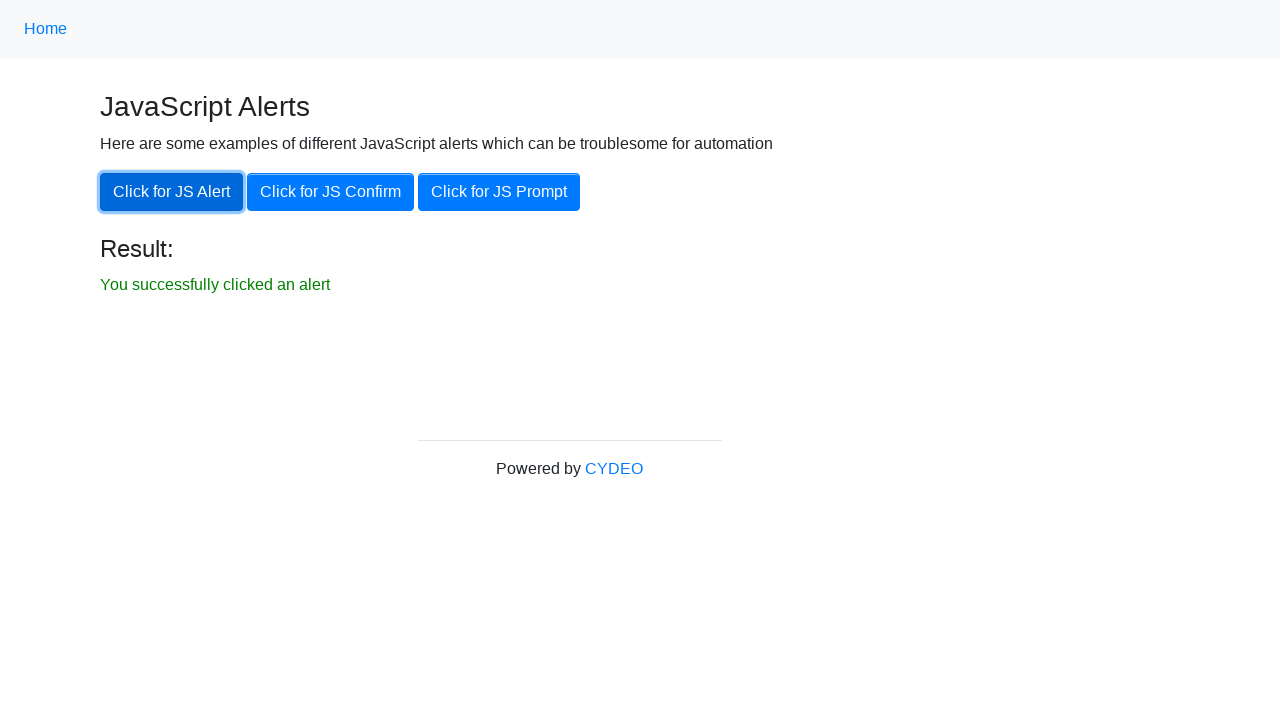

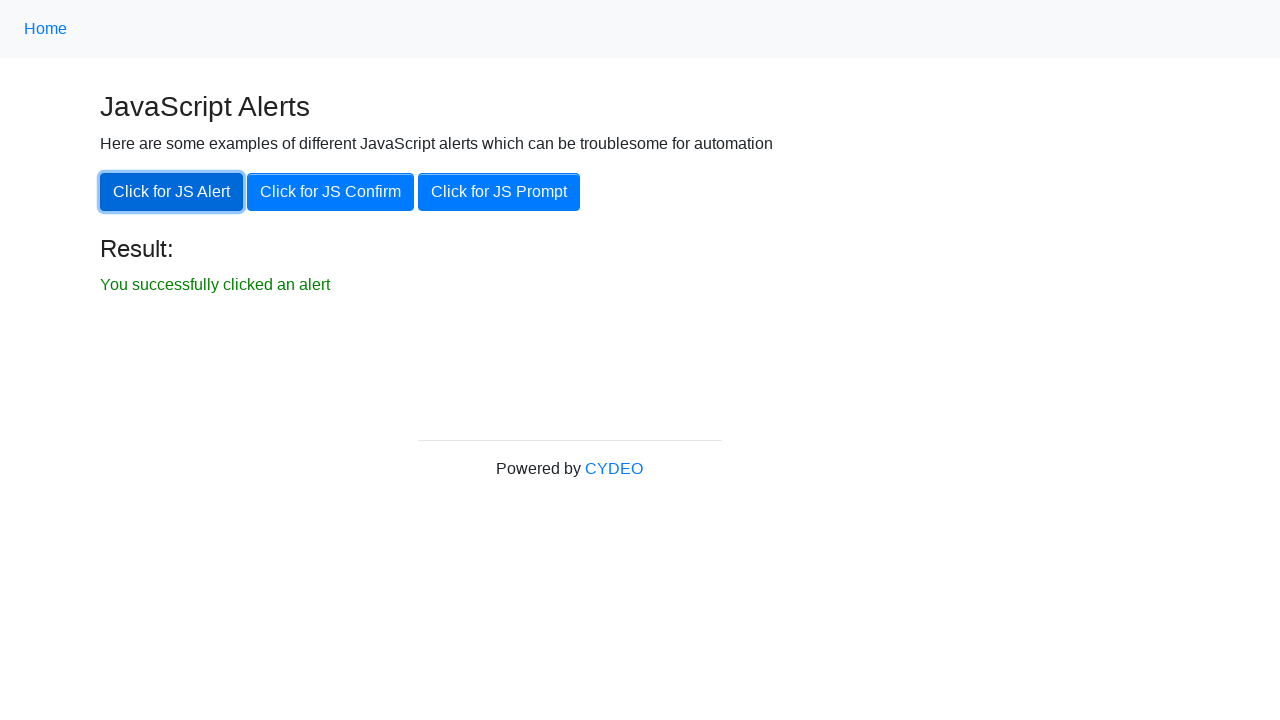